Tests registration form validation by submitting without last name and verifying the error message appears

Starting URL: https://parabank.parasoft.com/parabank/index.htm

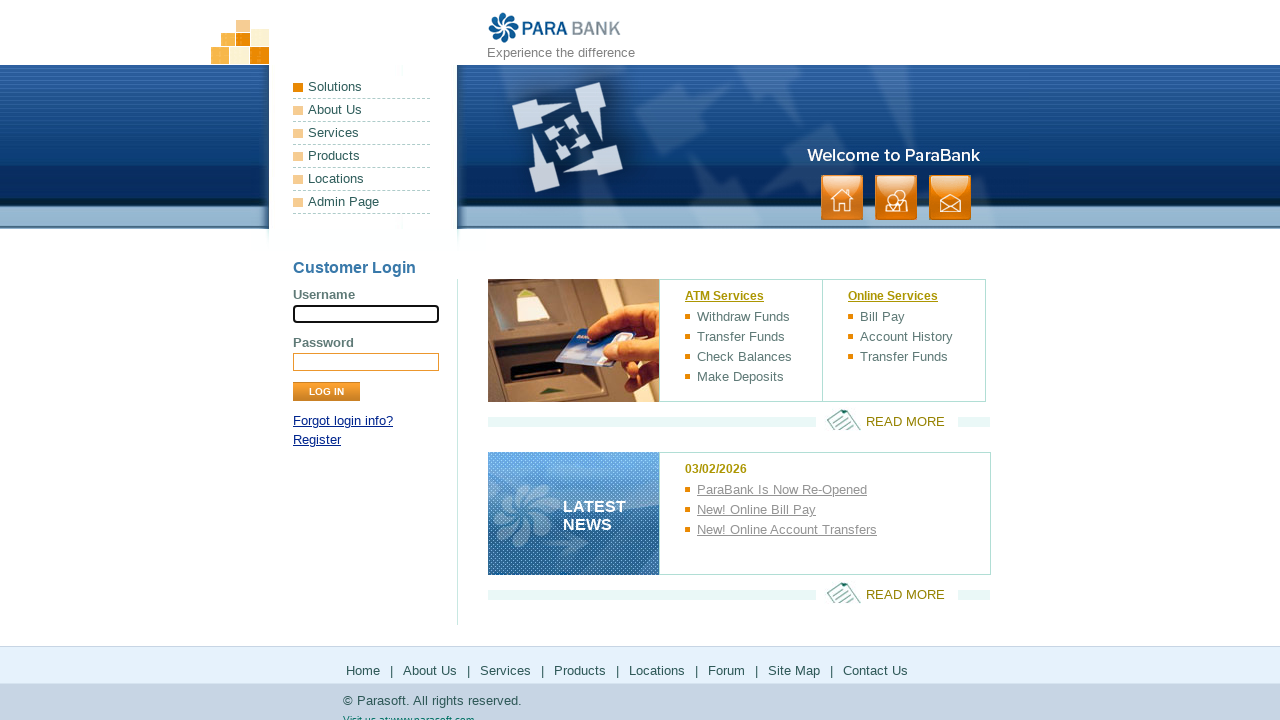

Clicked Register link at (317, 440) on text=Register
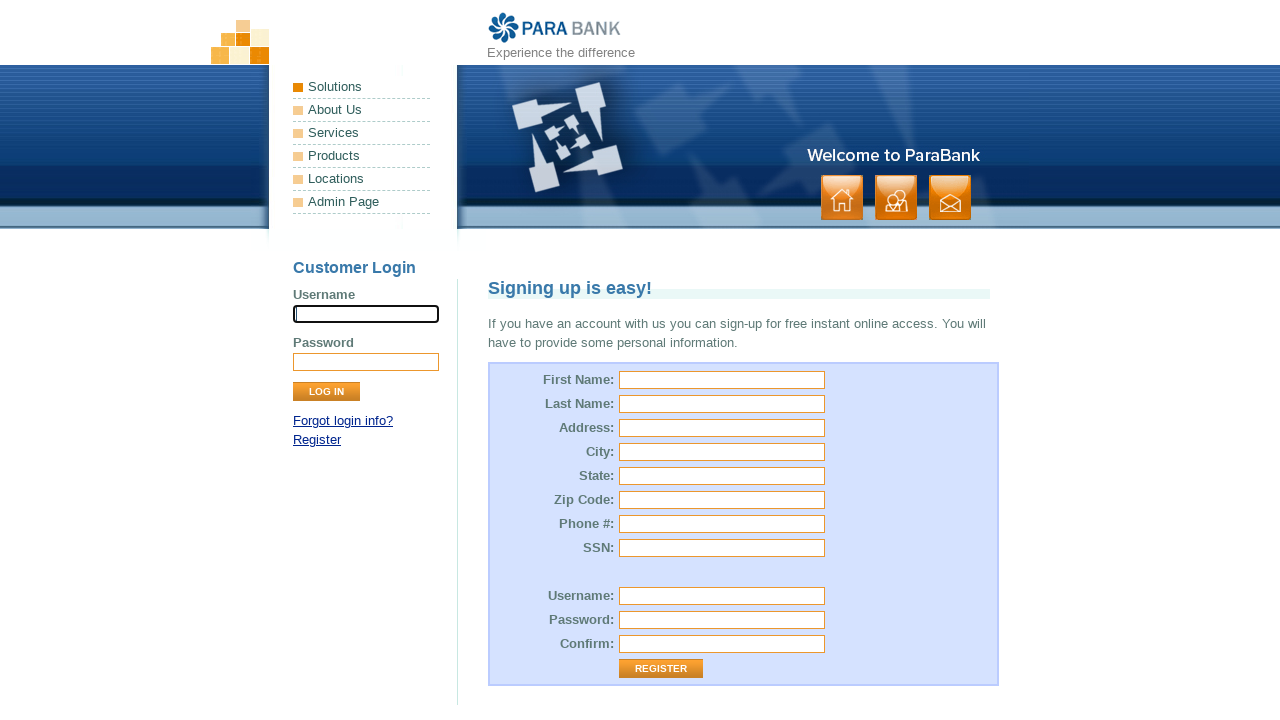

Registration form loaded
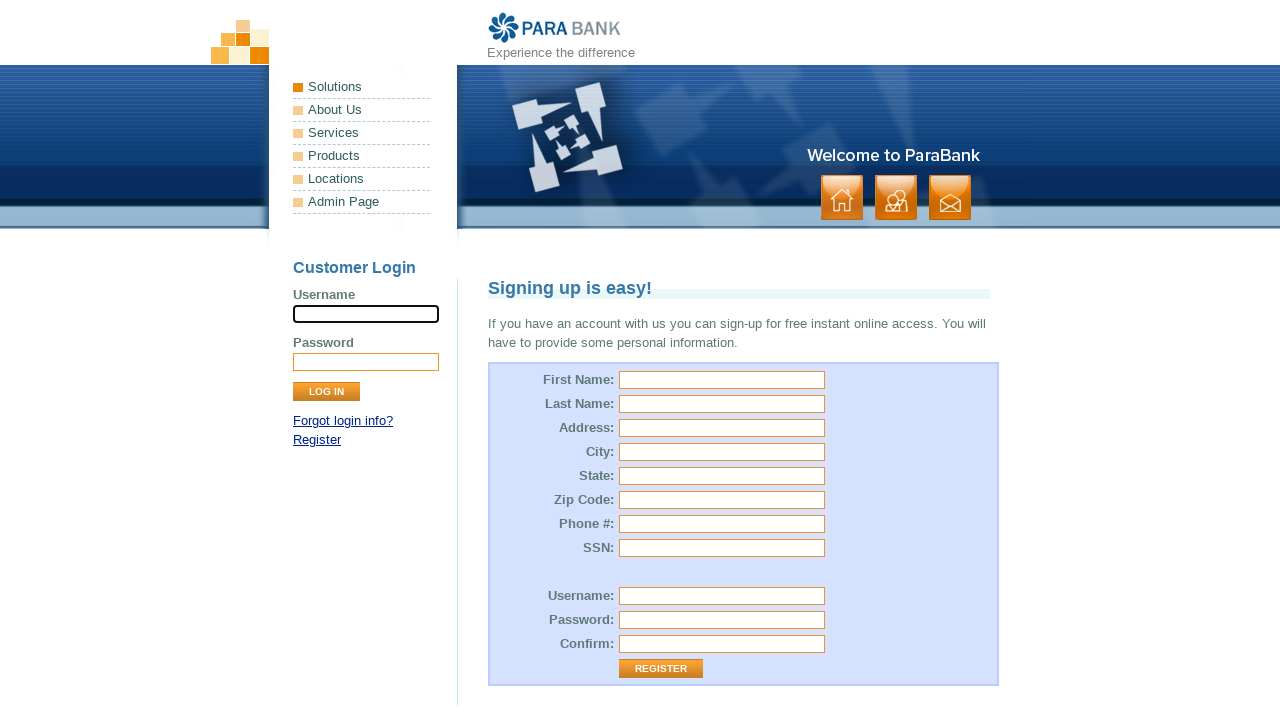

Filled first name field with 'Emily' on #customer\.firstName
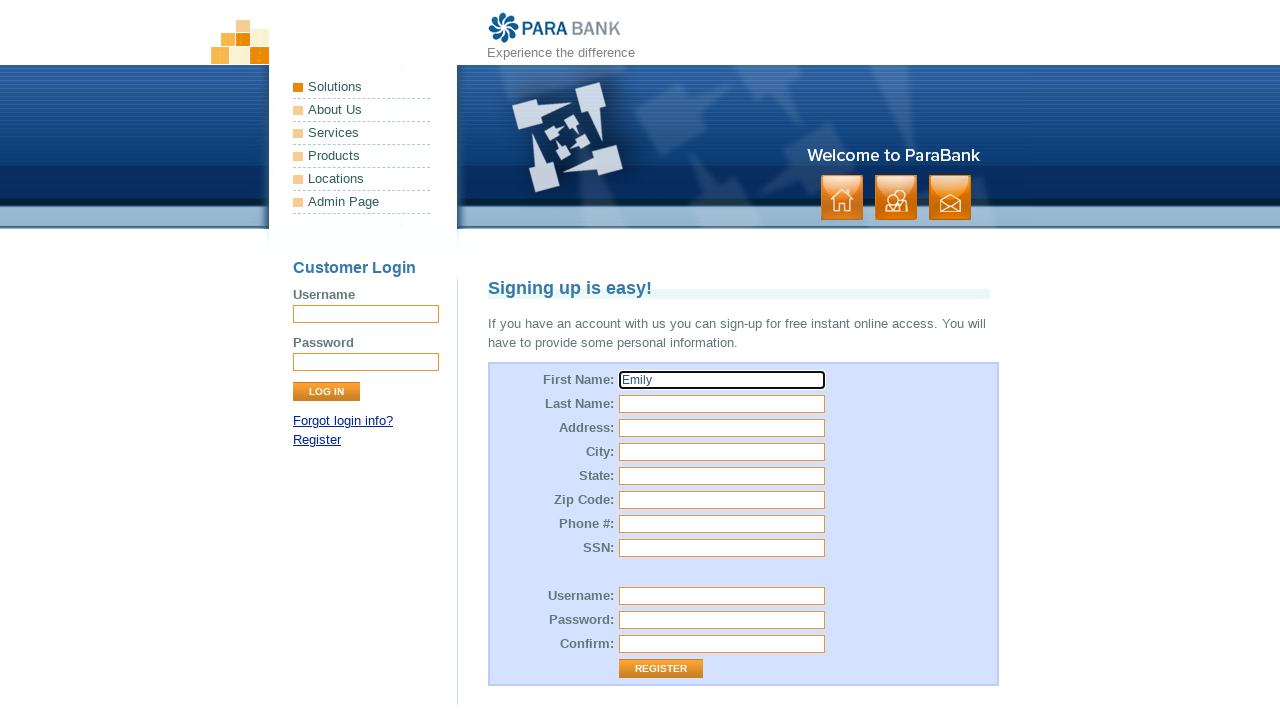

Filled street address field with '321 Maple Drive' on #customer\.address\.street
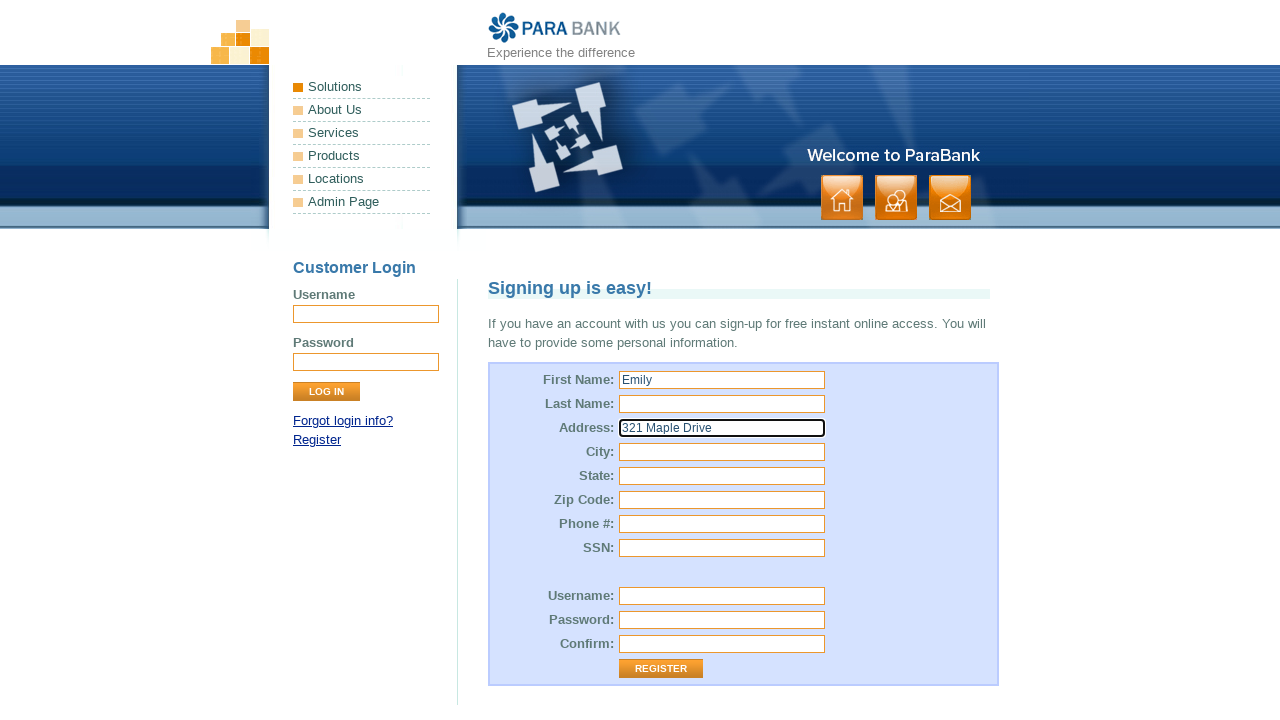

Filled city field with 'Denver' on #customer\.address\.city
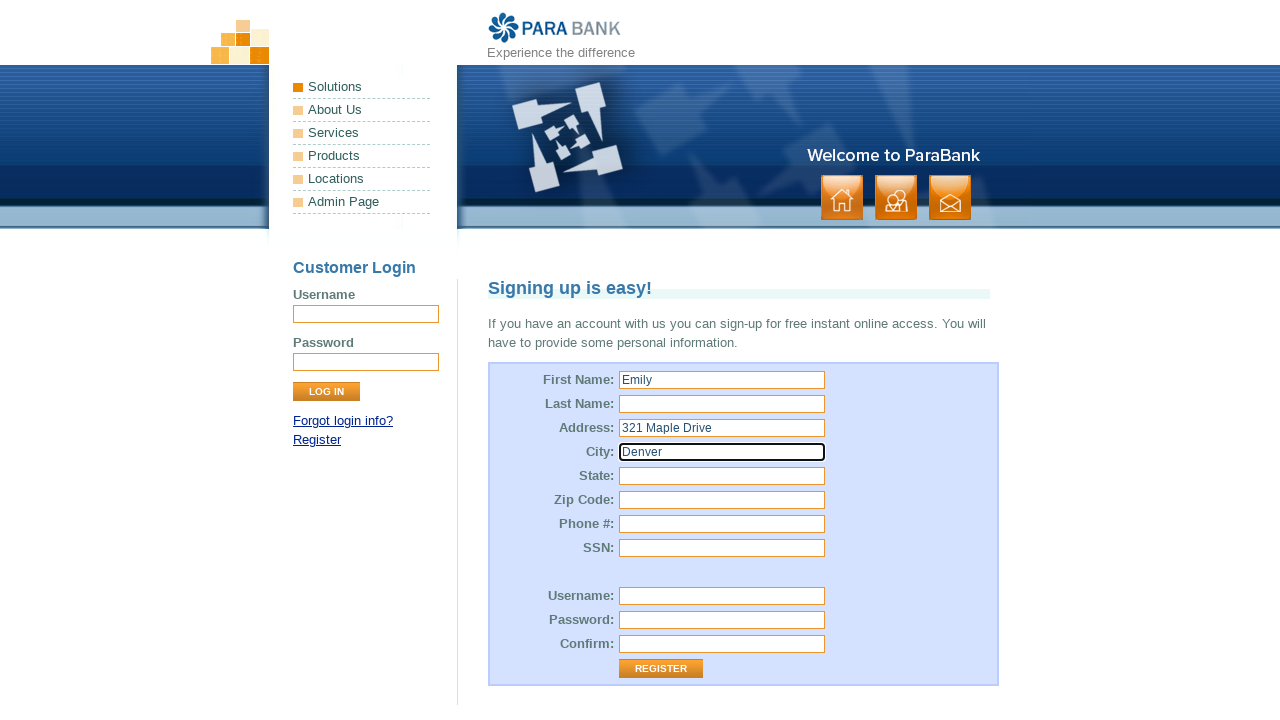

Filled state field with 'Colorado' on #customer\.address\.state
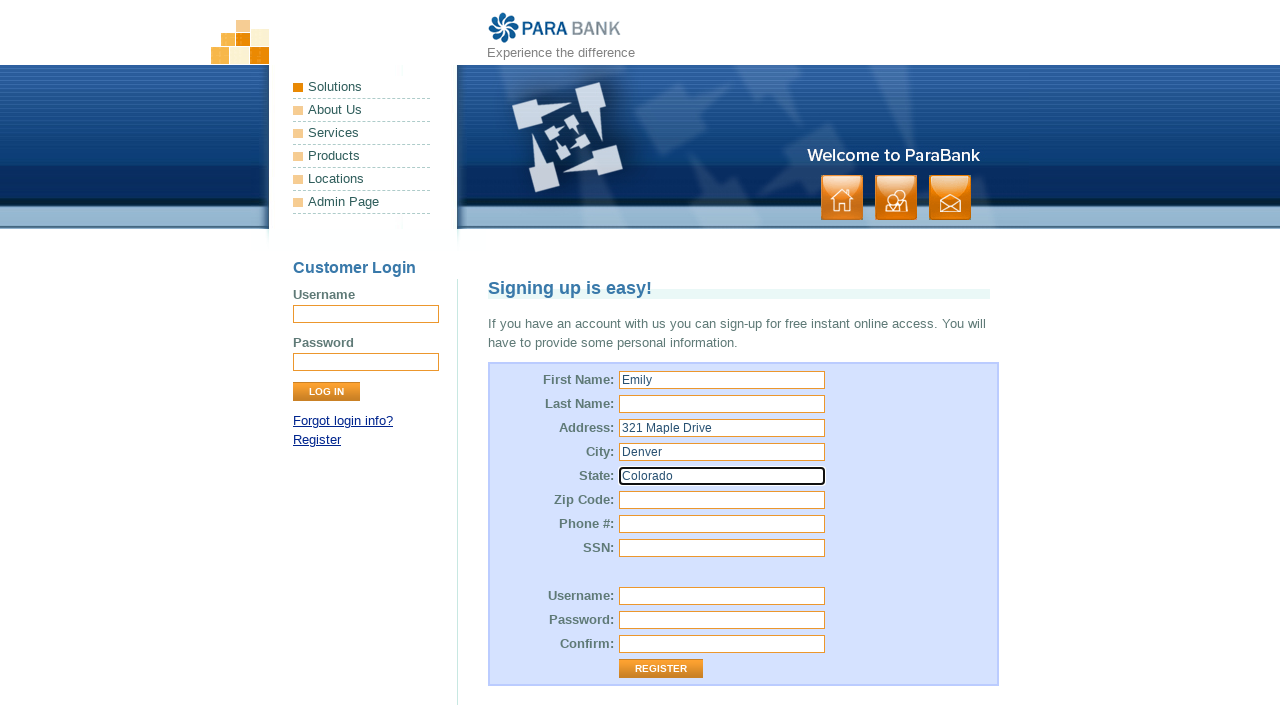

Filled zip code field with '80202' on #customer\.address\.zipCode
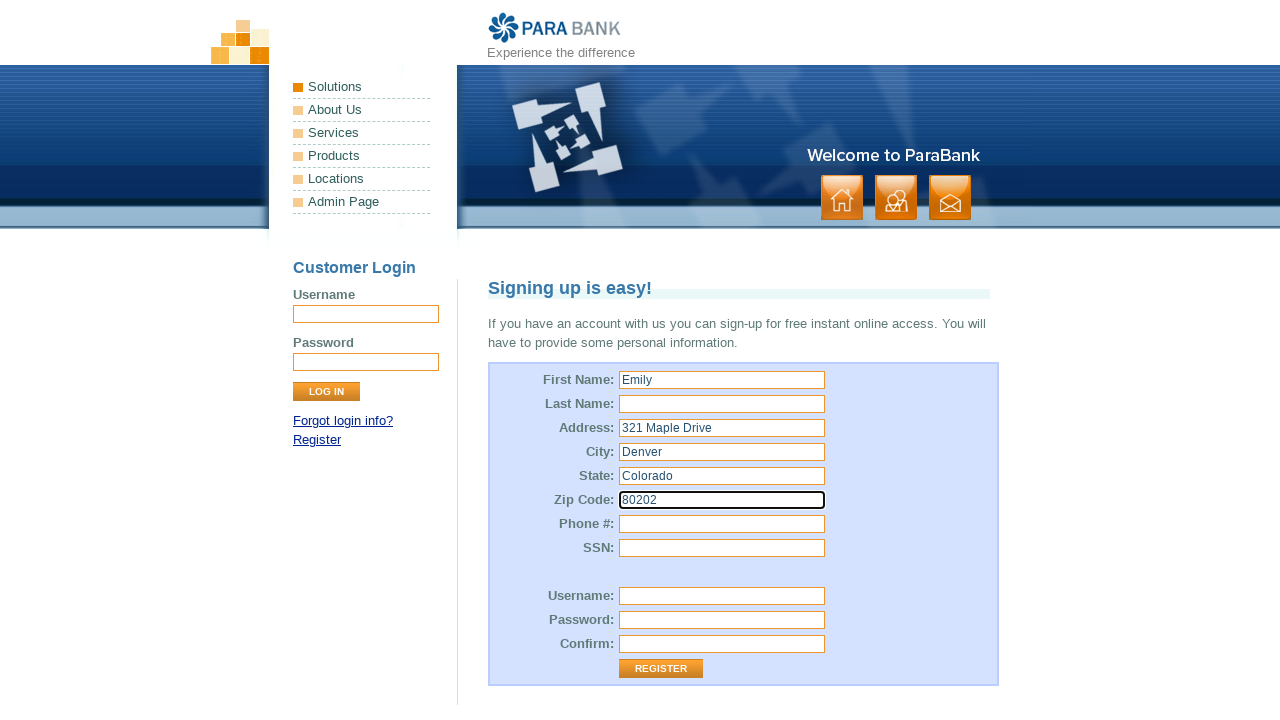

Filled phone number field with '3035559876' on #customer\.phoneNumber
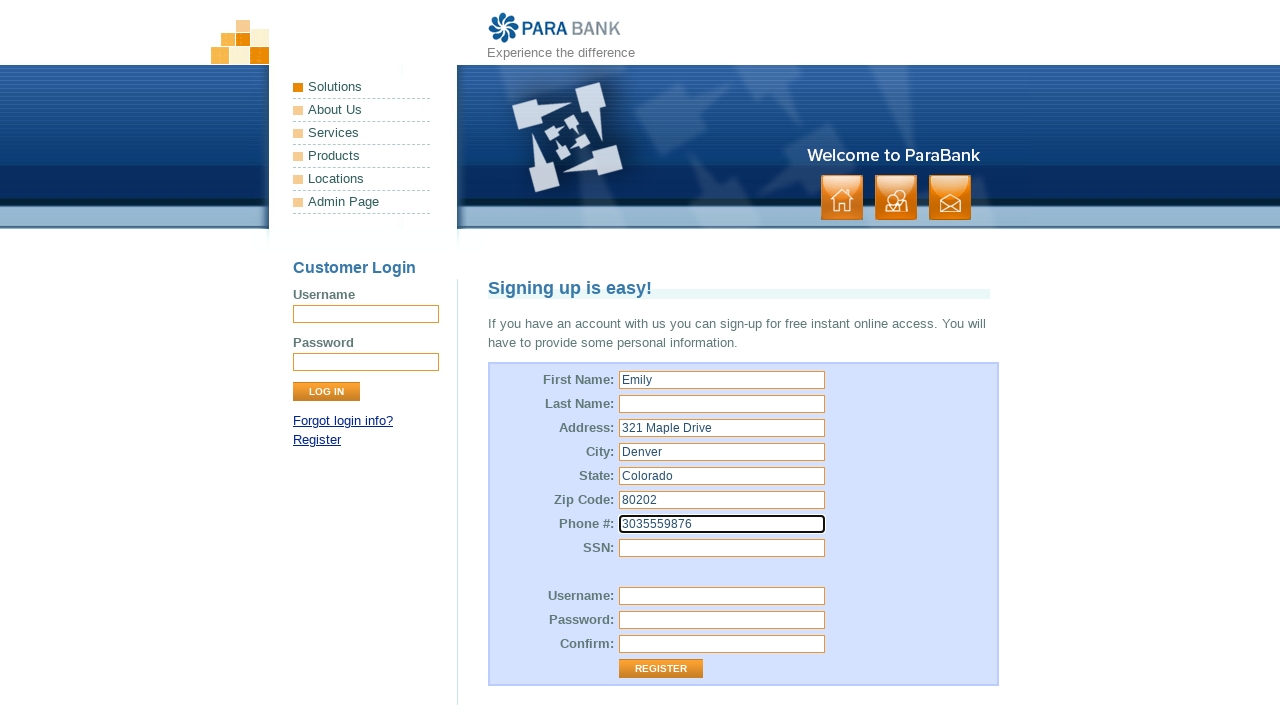

Filled SSN field with '667-55-98765' on #customer\.ssn
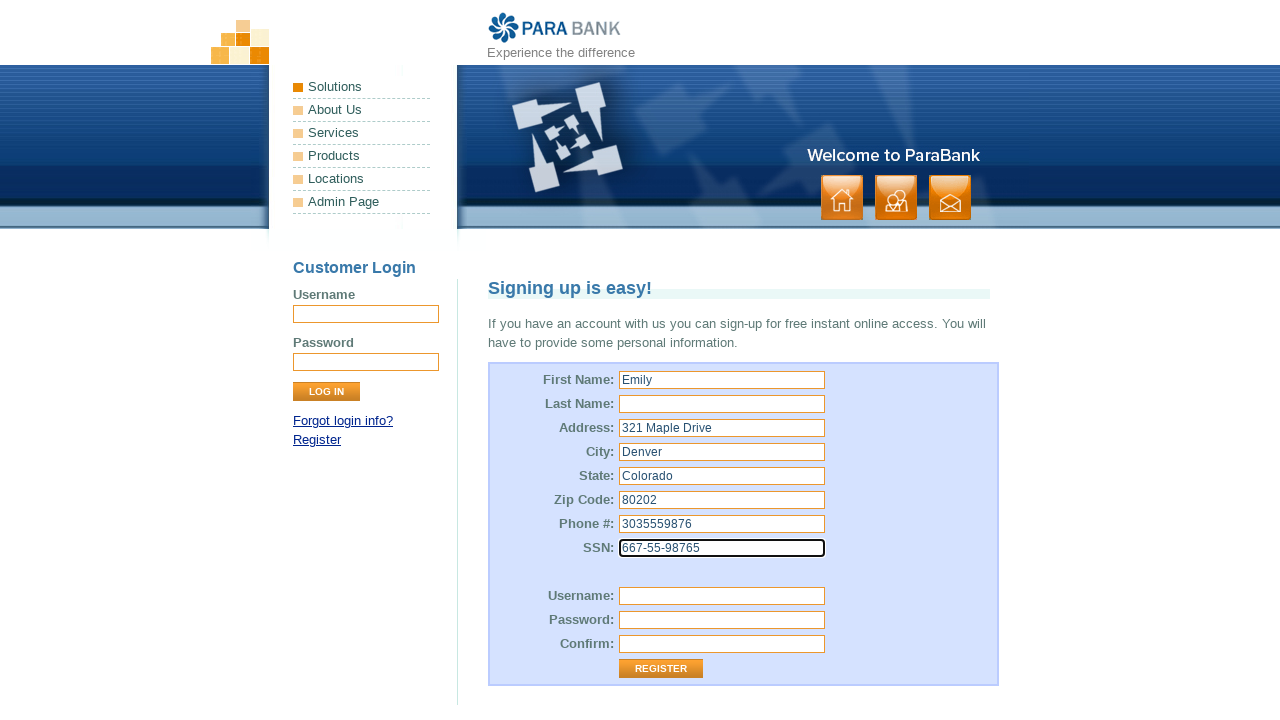

Filled username field with 'EmilyTest_89' on #customer\.username
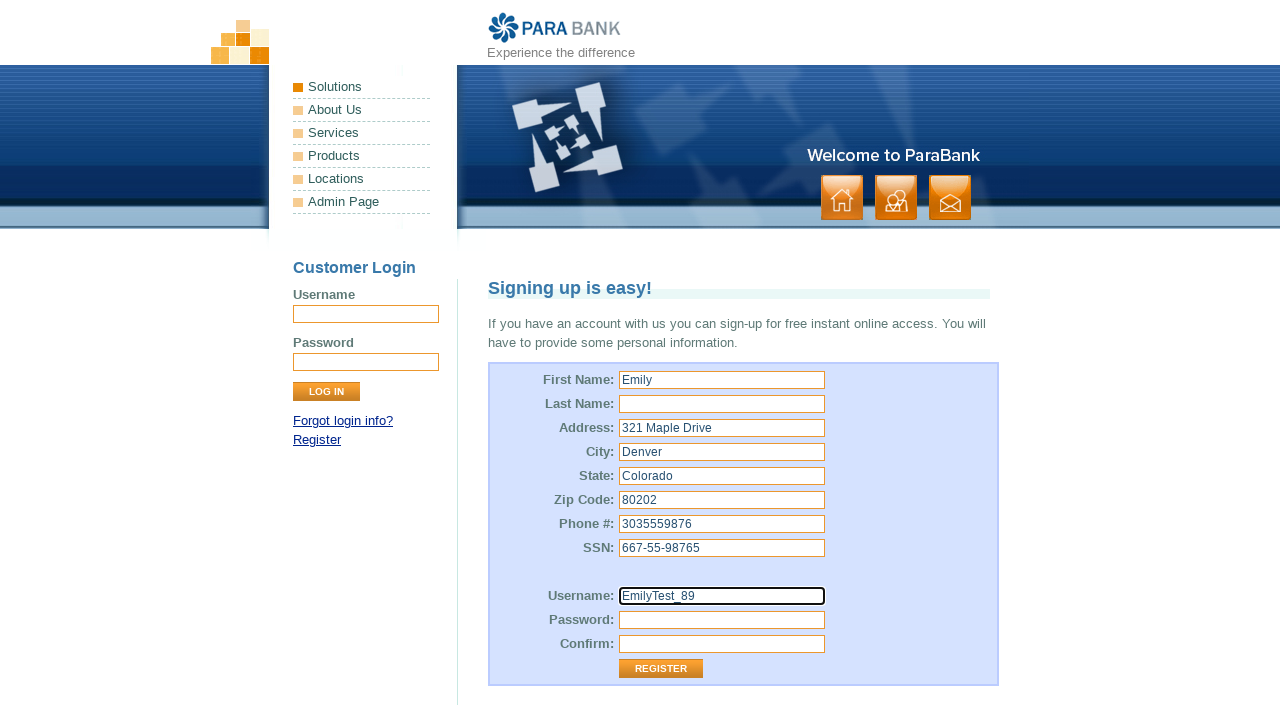

Filled password field with 'Test1ng@123' on #customer\.password
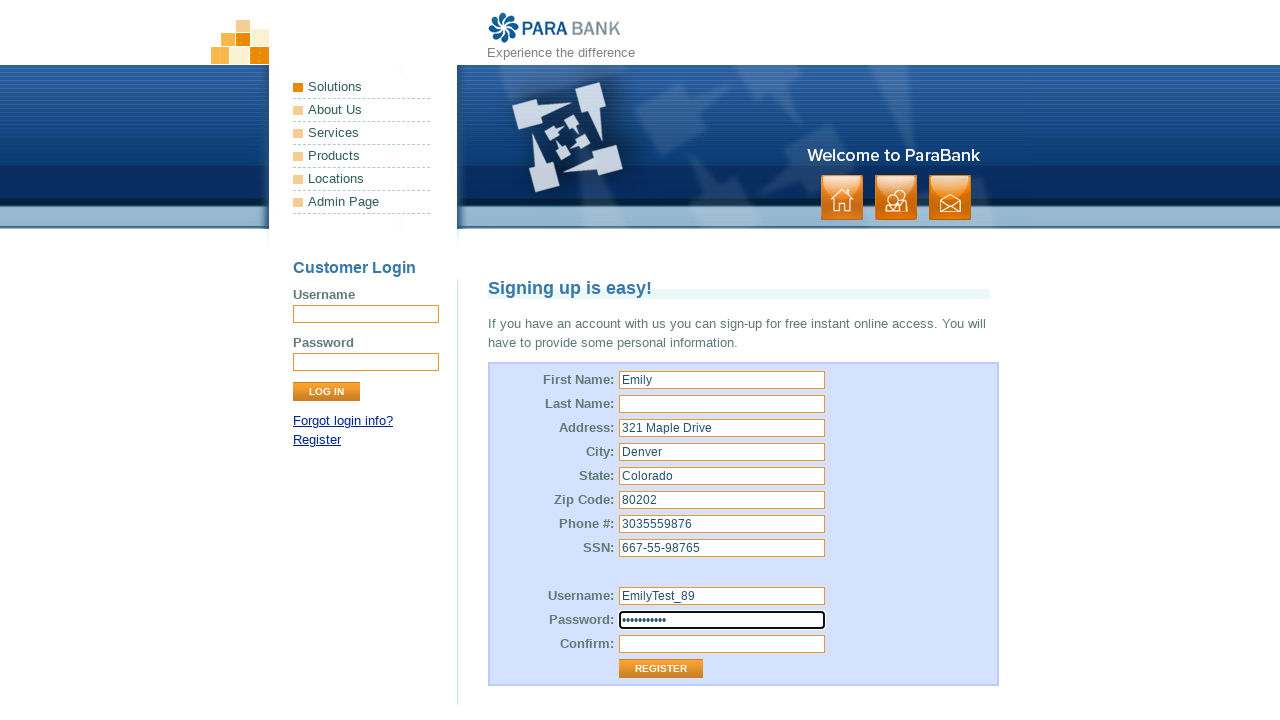

Filled repeated password field with 'Test1ng@123' on #repeatedPassword
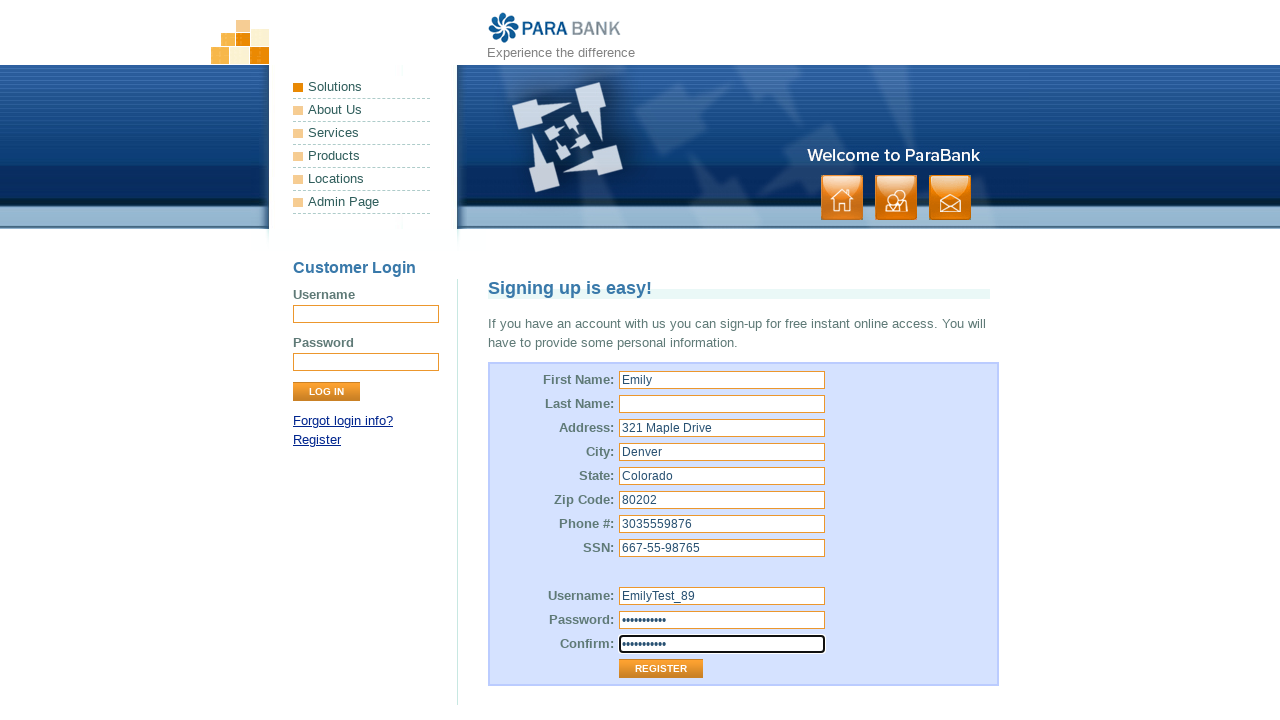

Clicked Register button to submit form without last name at (661, 669) on input[value='Register']
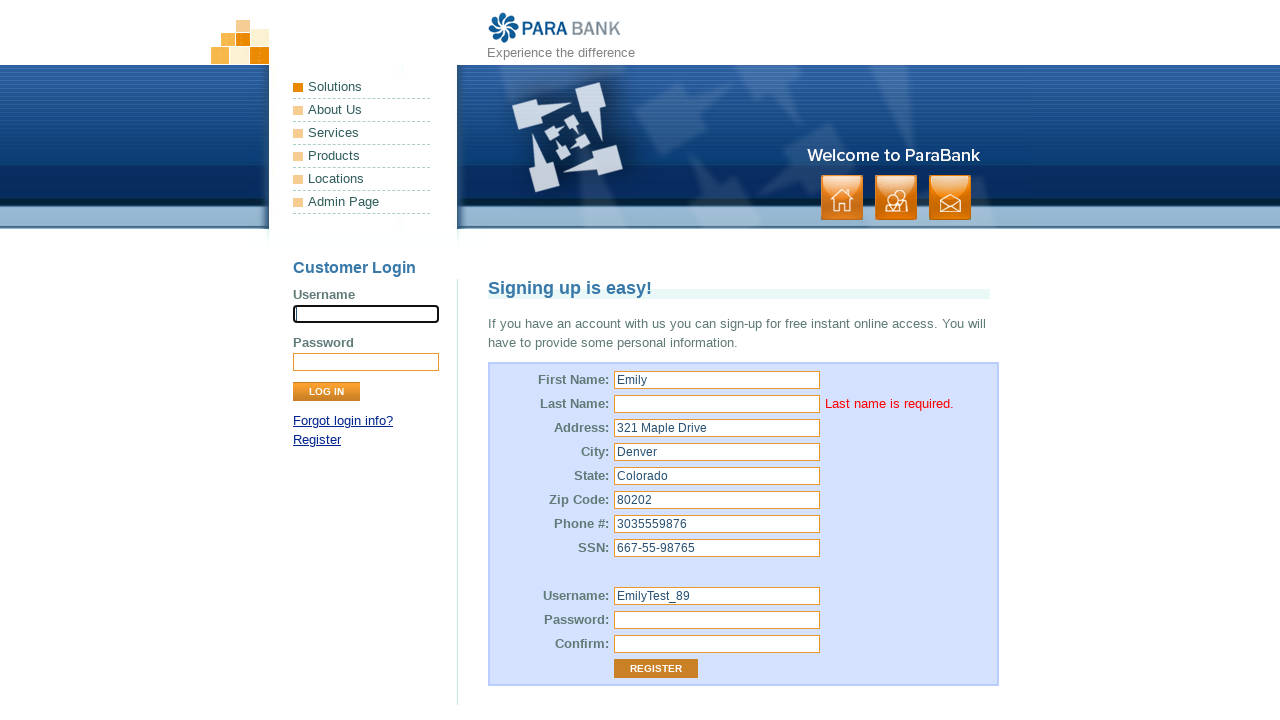

Last name error message appeared
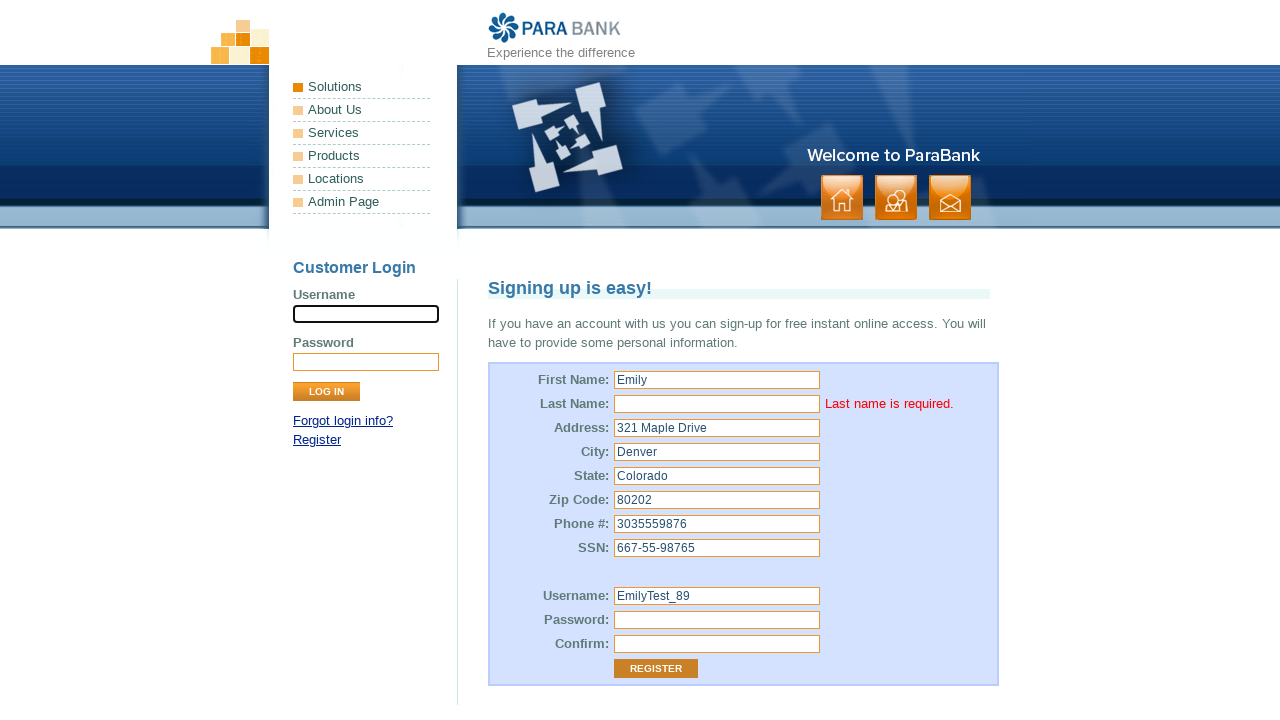

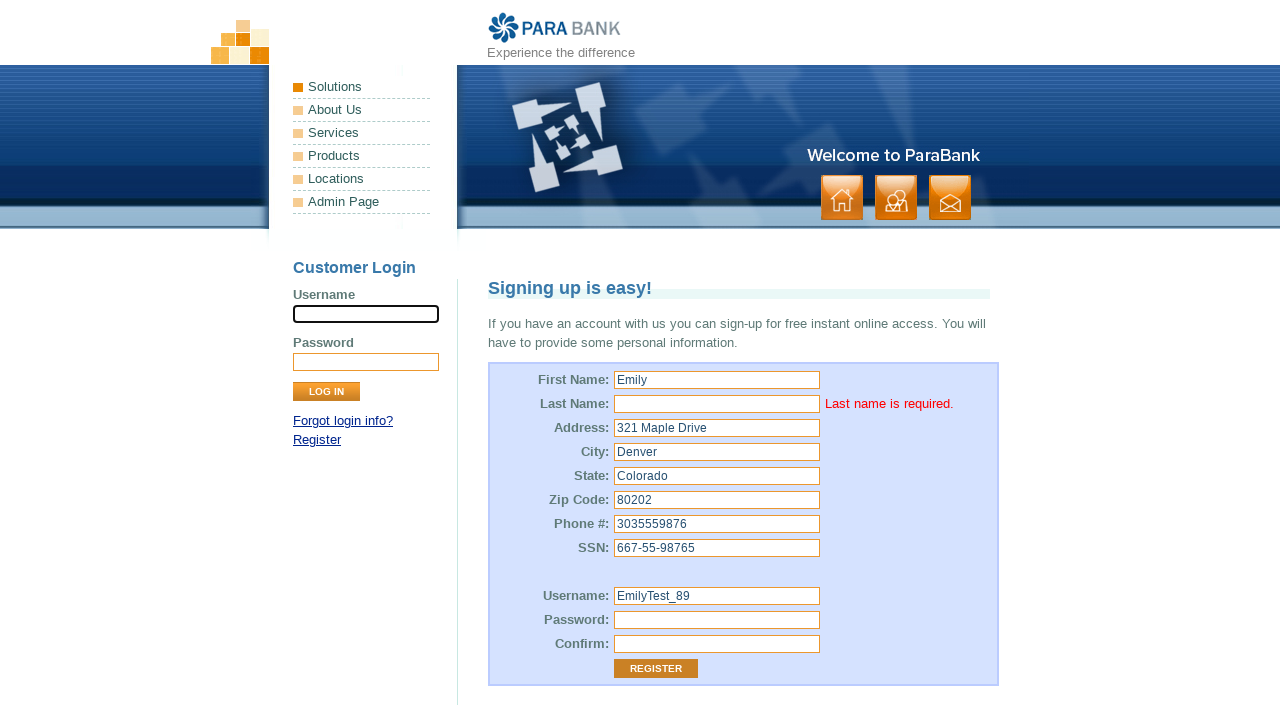